Navigates to the Azure Microsoft homepage and verifies that the page has loaded by checking the page title does not contain a specific string.

Starting URL: https://azure.microsoft.com/en-us/

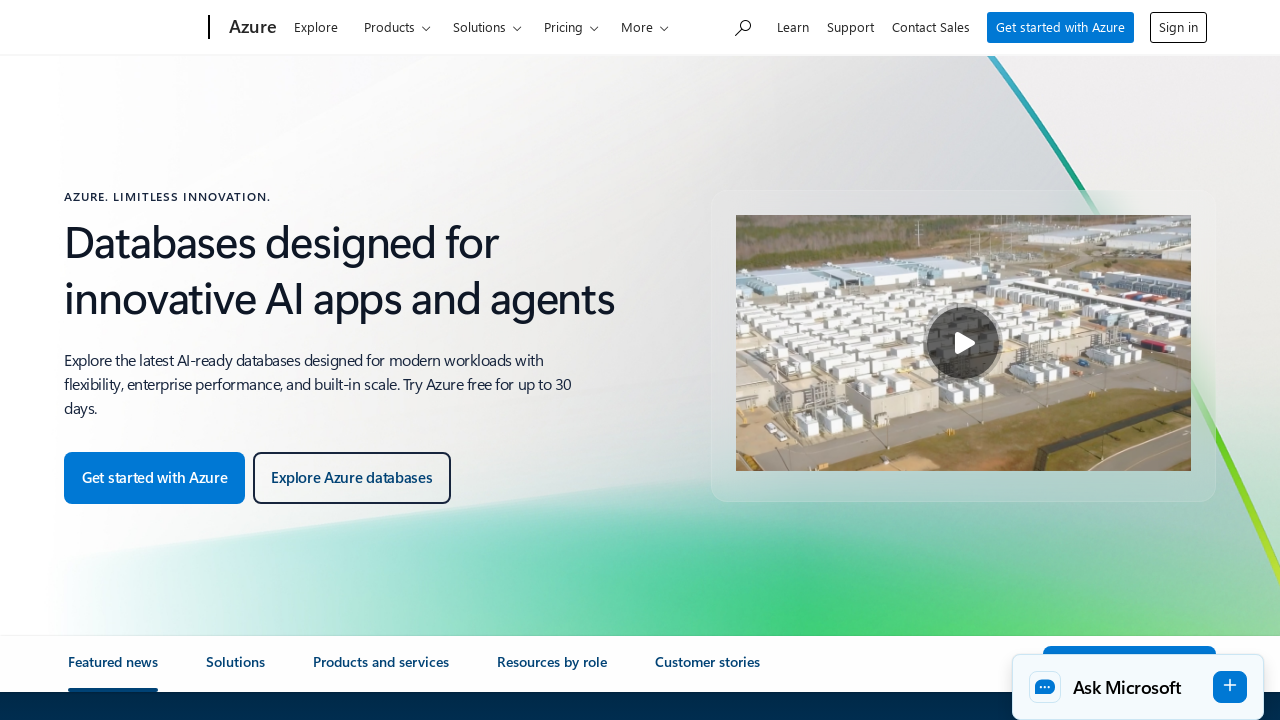

Navigated to Azure Microsoft homepage
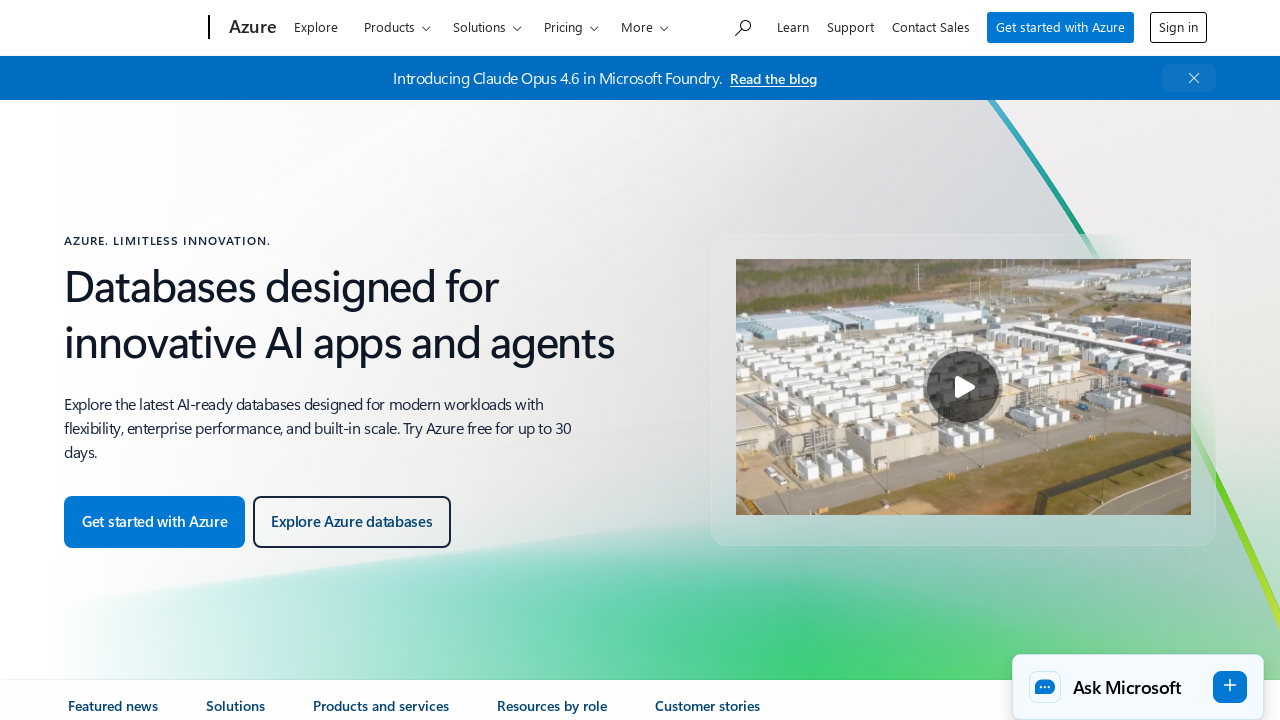

Page DOM content loaded
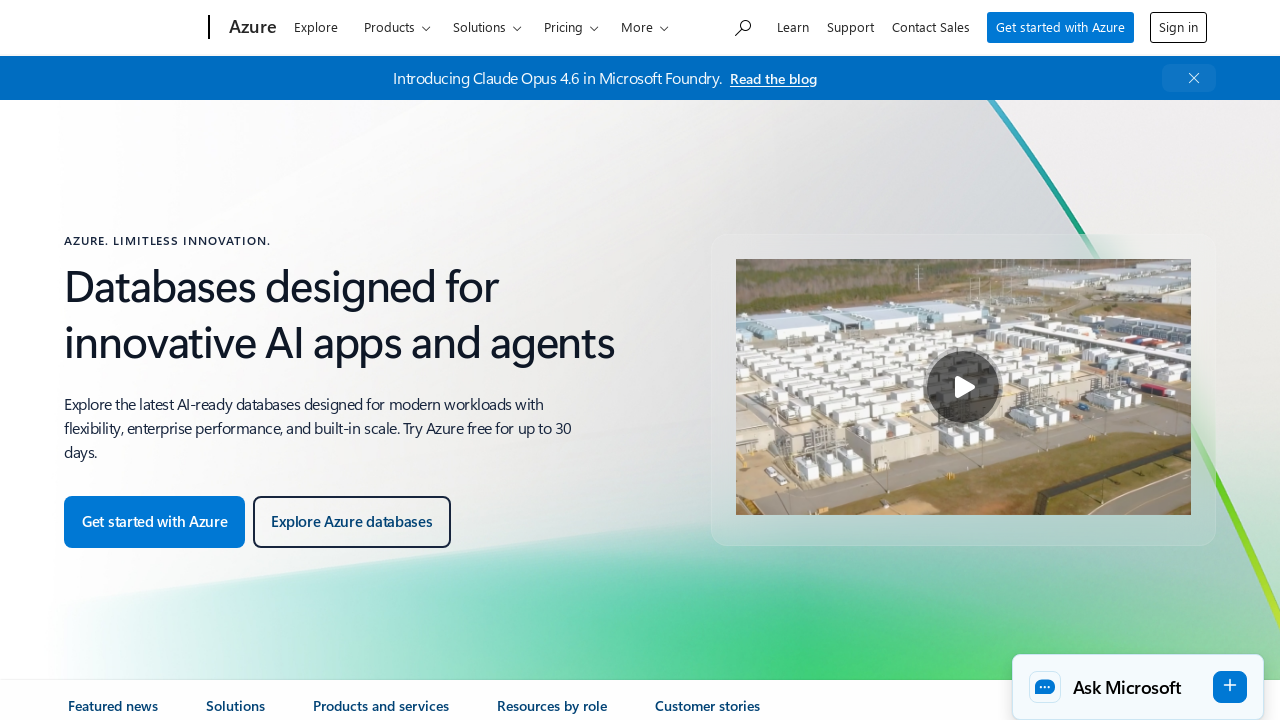

Retrieved page title: Cloud Computing Services | Microsoft Azure
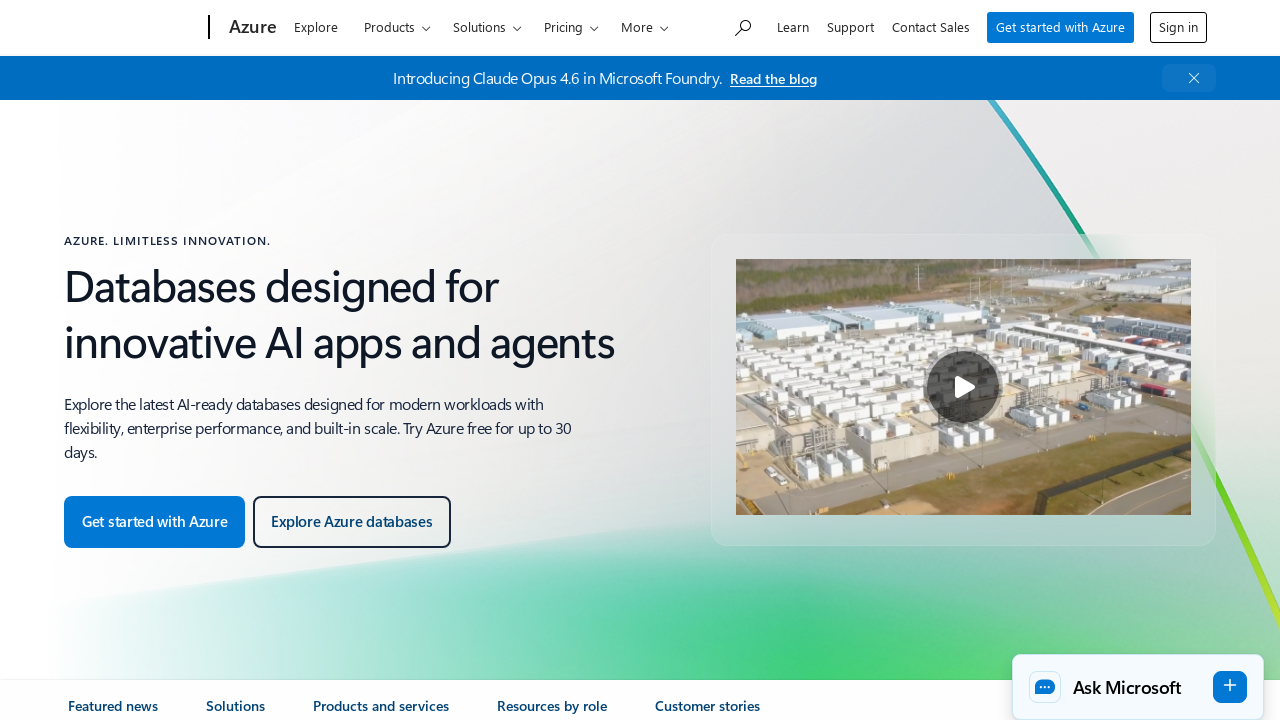

Verified page title does not contain 'Azure Pipelines'
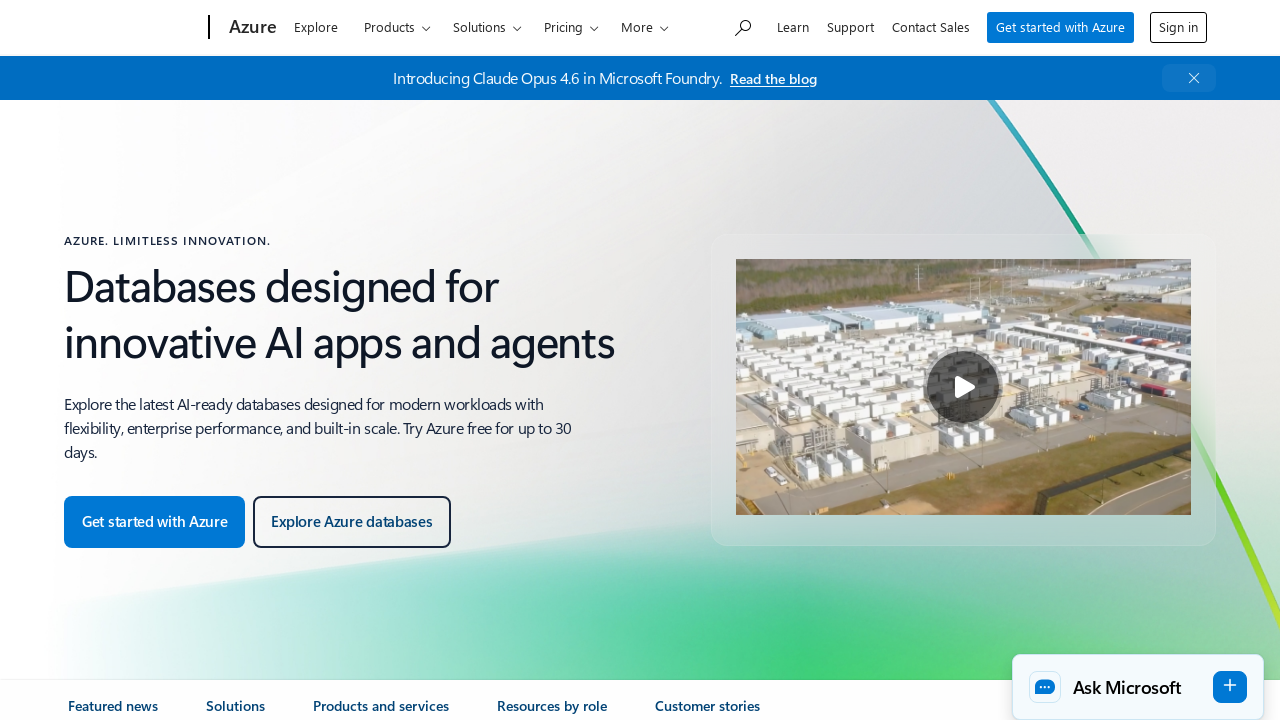

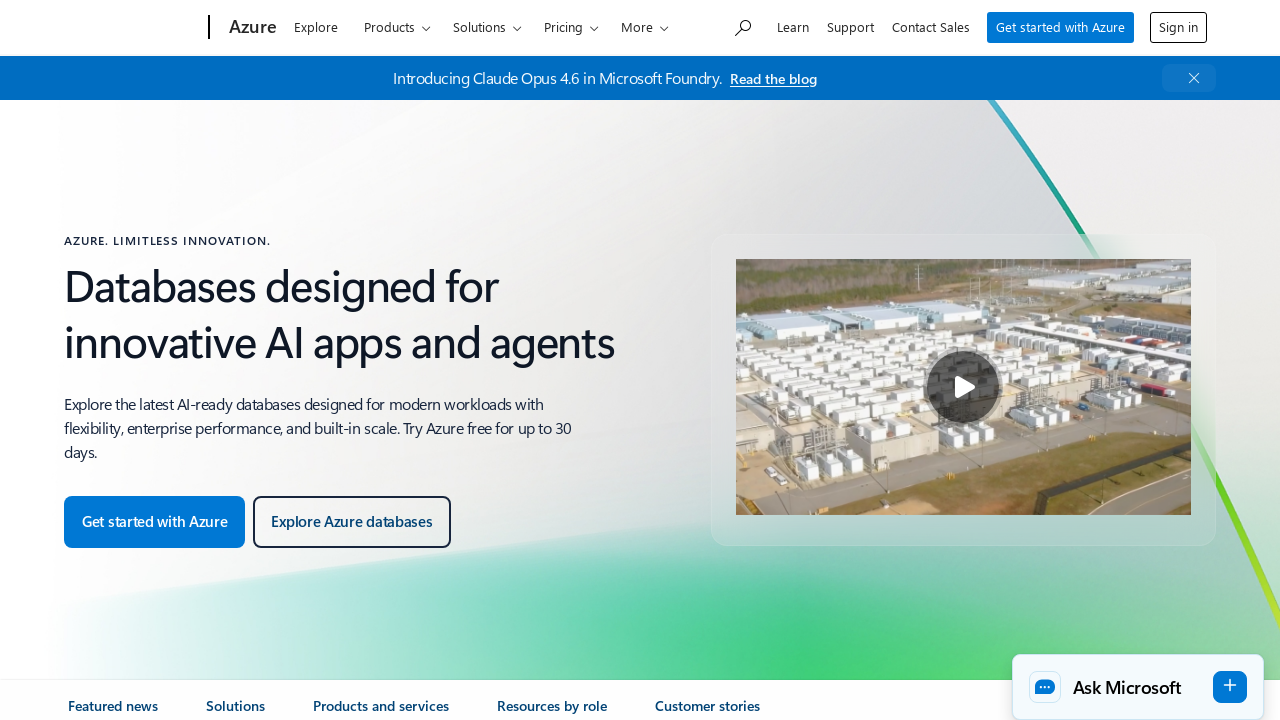